Tests drag and drop functionality by dragging an element from one location and dropping it onto another target element

Starting URL: https://awesomeqa.com/selenium/mouse_interaction.html

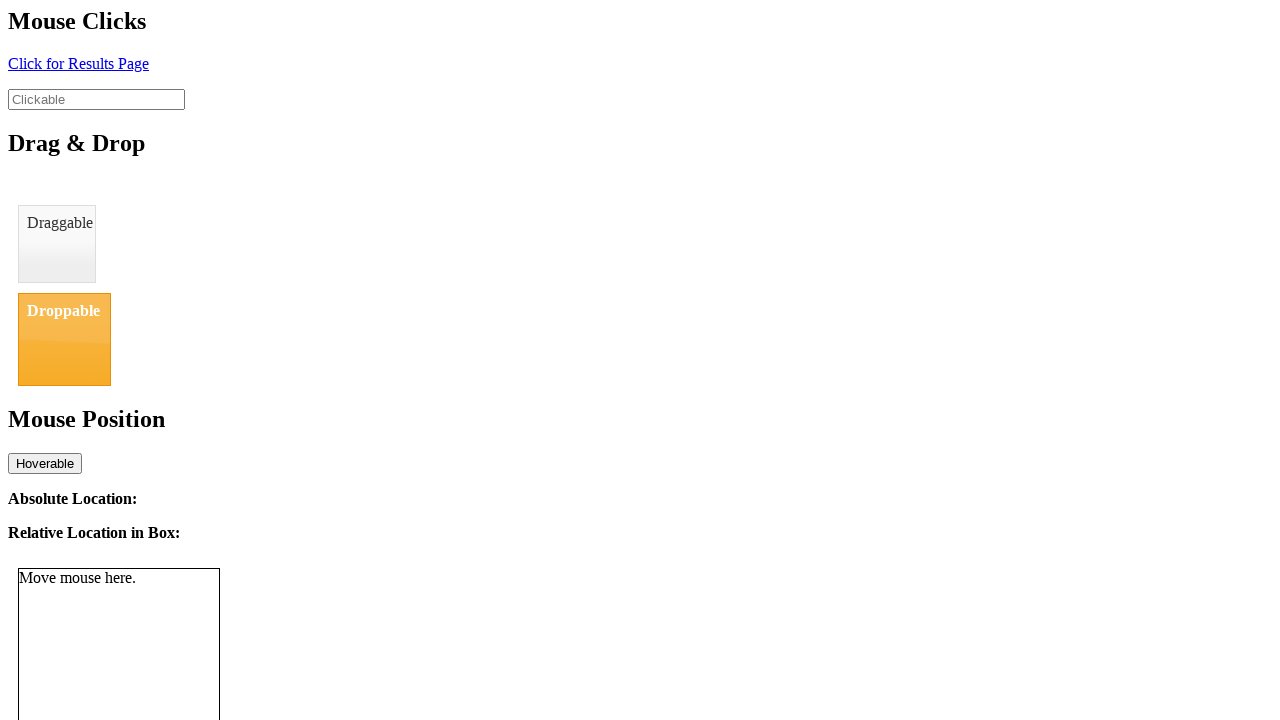

Located draggable element with id 'draggable'
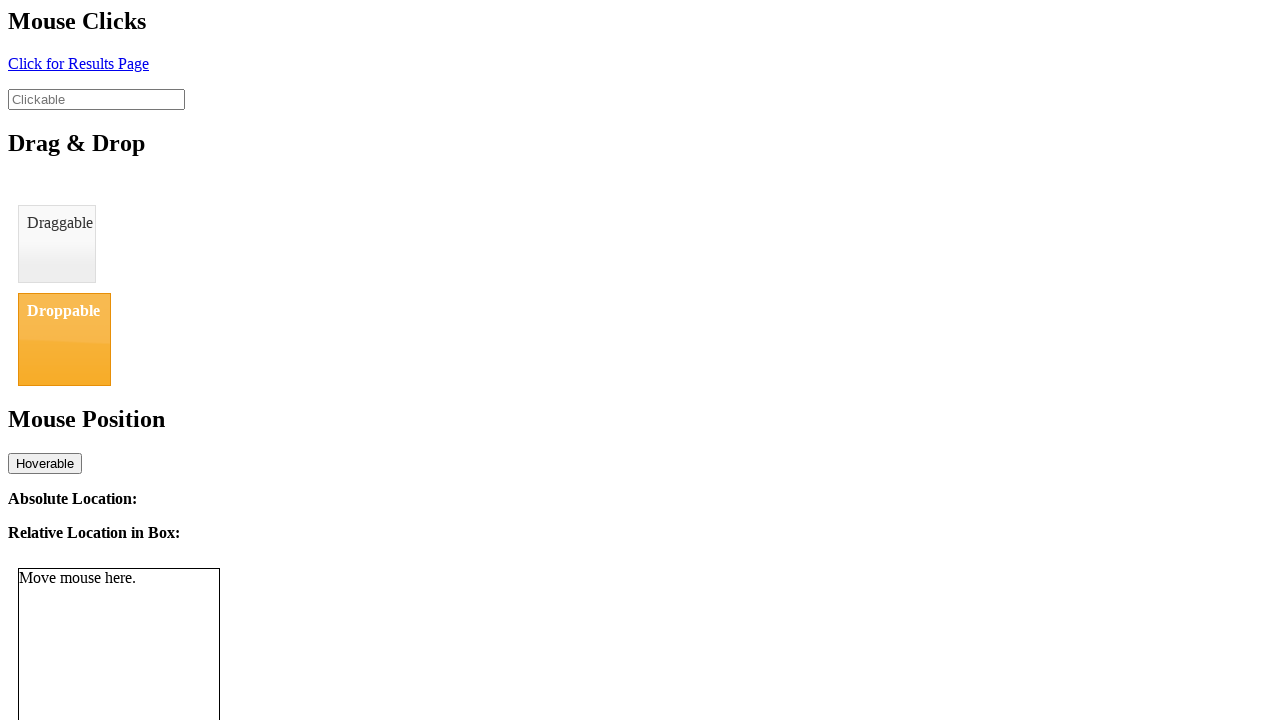

Located droppable target element with id 'droppable'
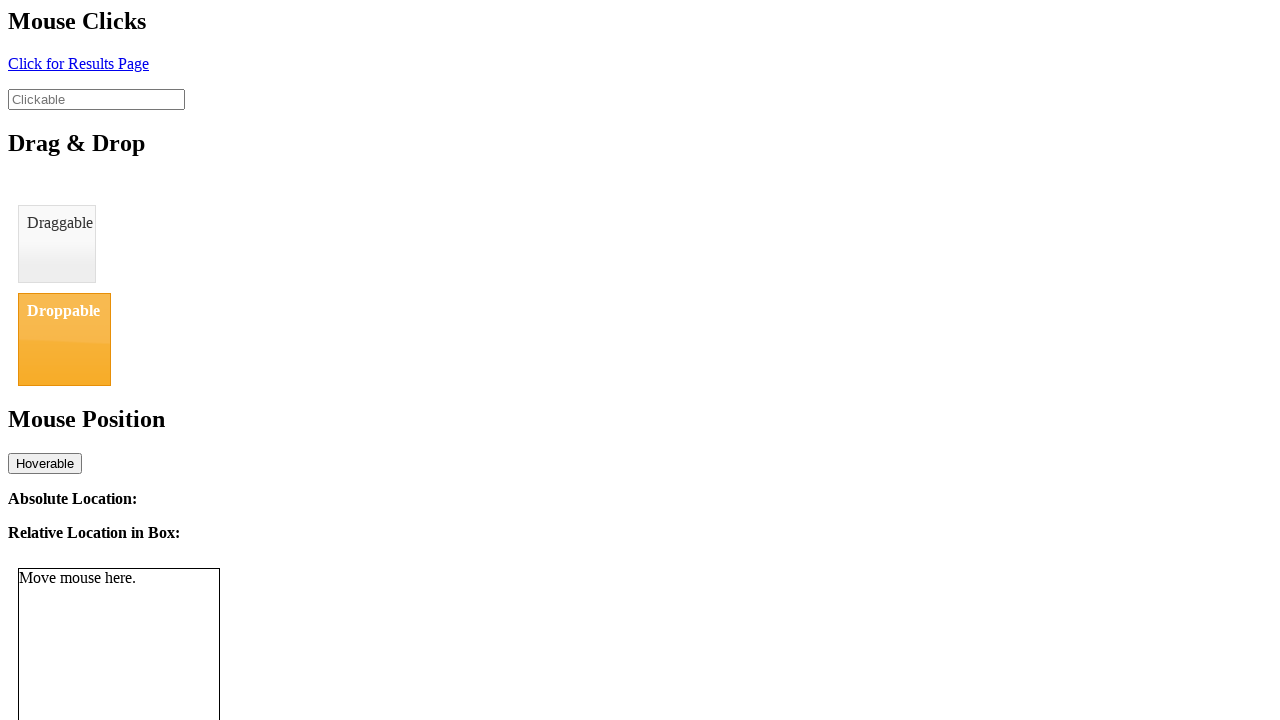

Dragged element to target and dropped it at (64, 339)
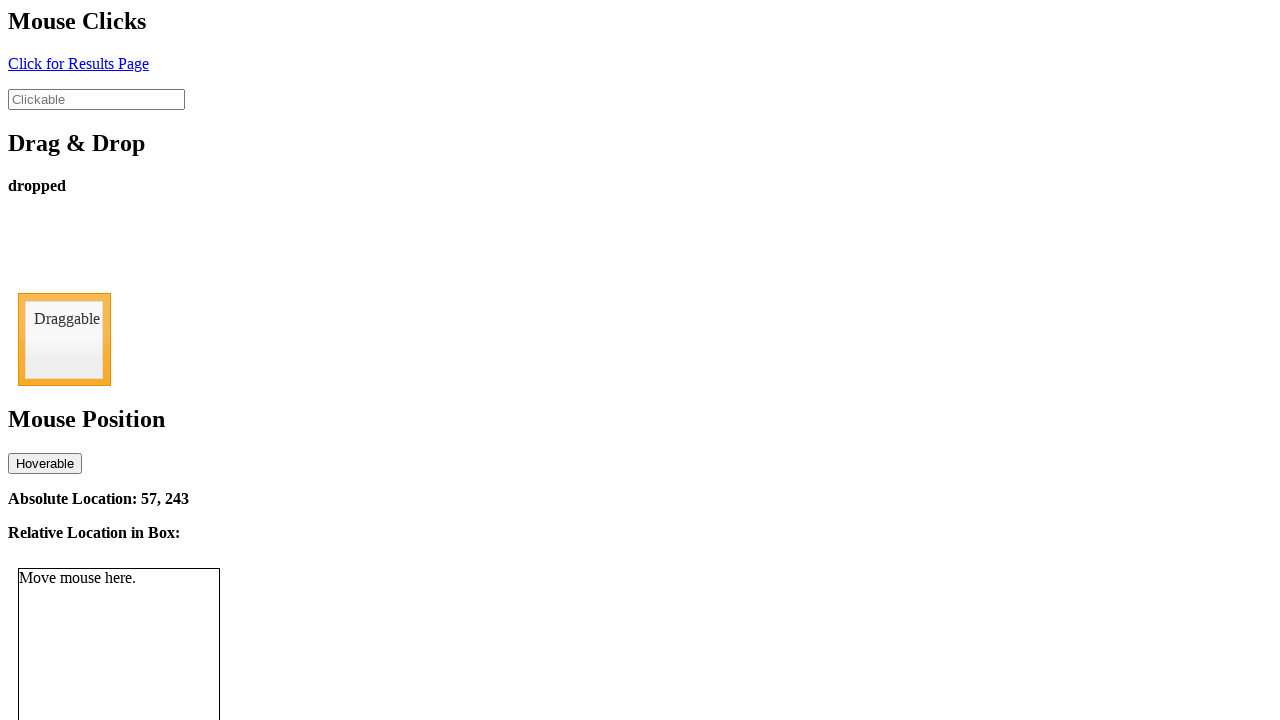

Verified drag and drop was successful by confirming 'dropped' message appeared
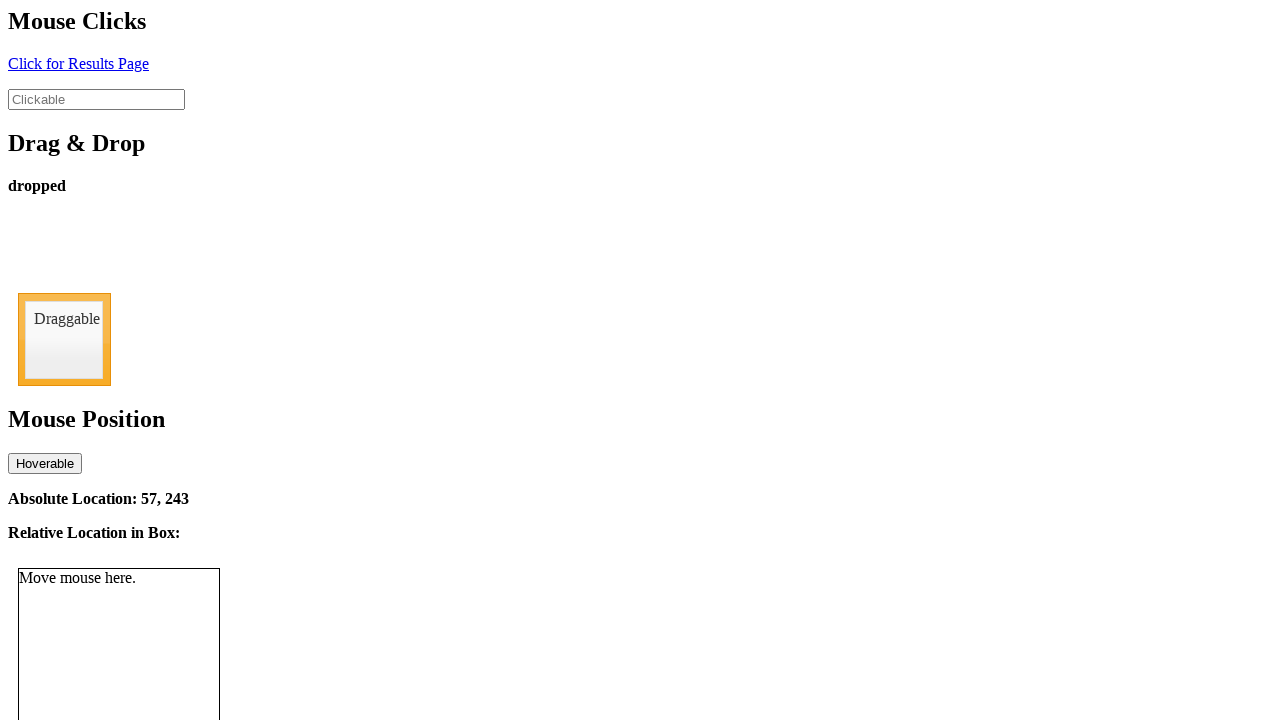

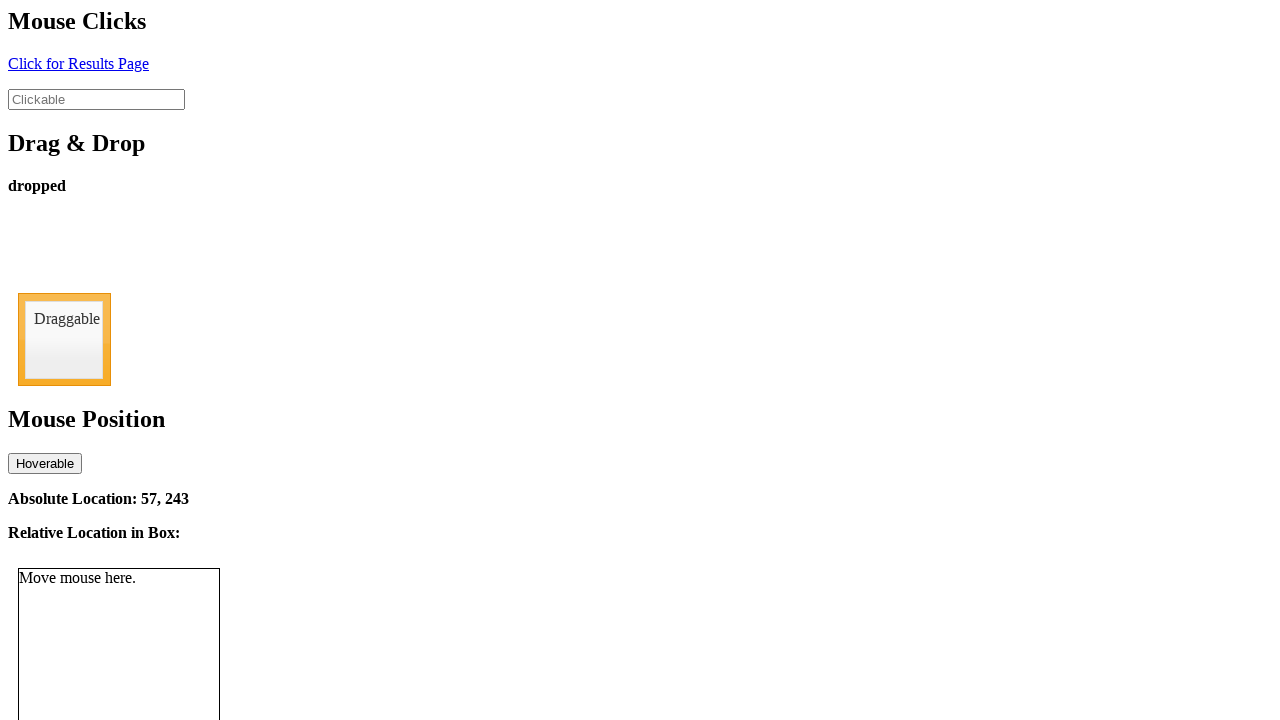